Navigates to an LMS application, clicks on "All Courses" link, and counts the number of courses displayed

Starting URL: https://alchemy.hguy.co/lms

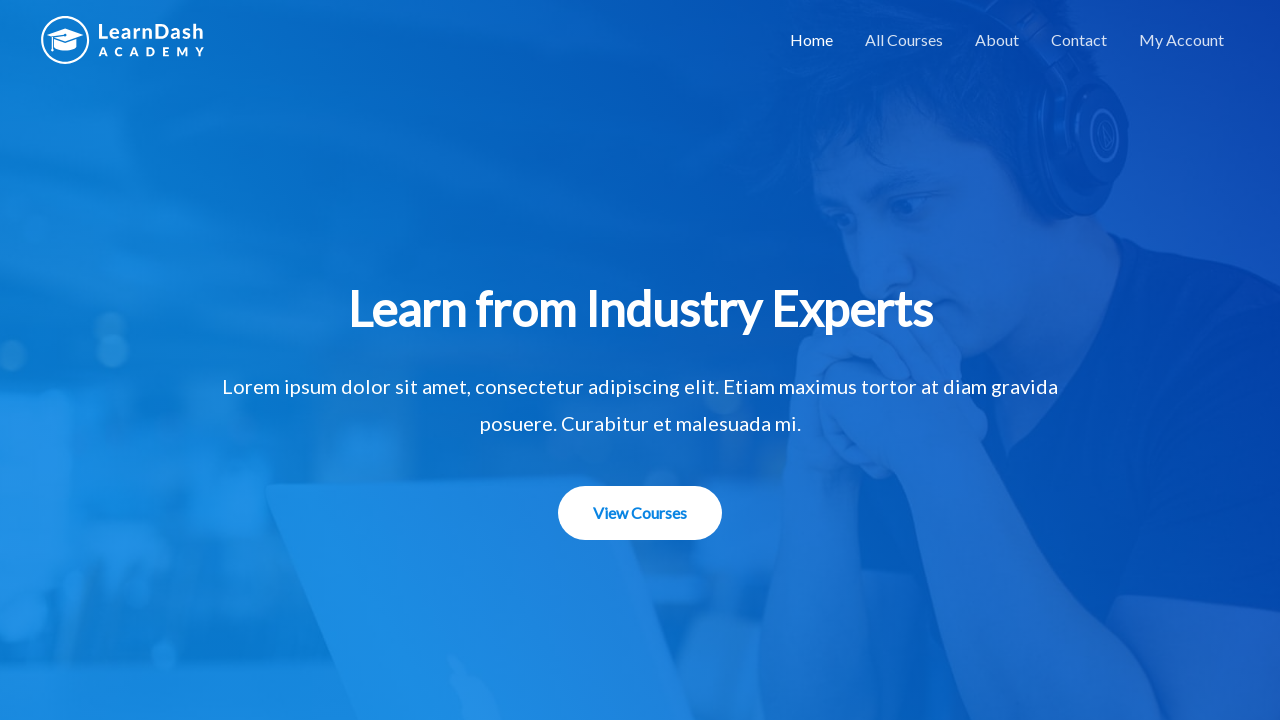

Verified page title is 'Alchemy LMS – An LMS Application'
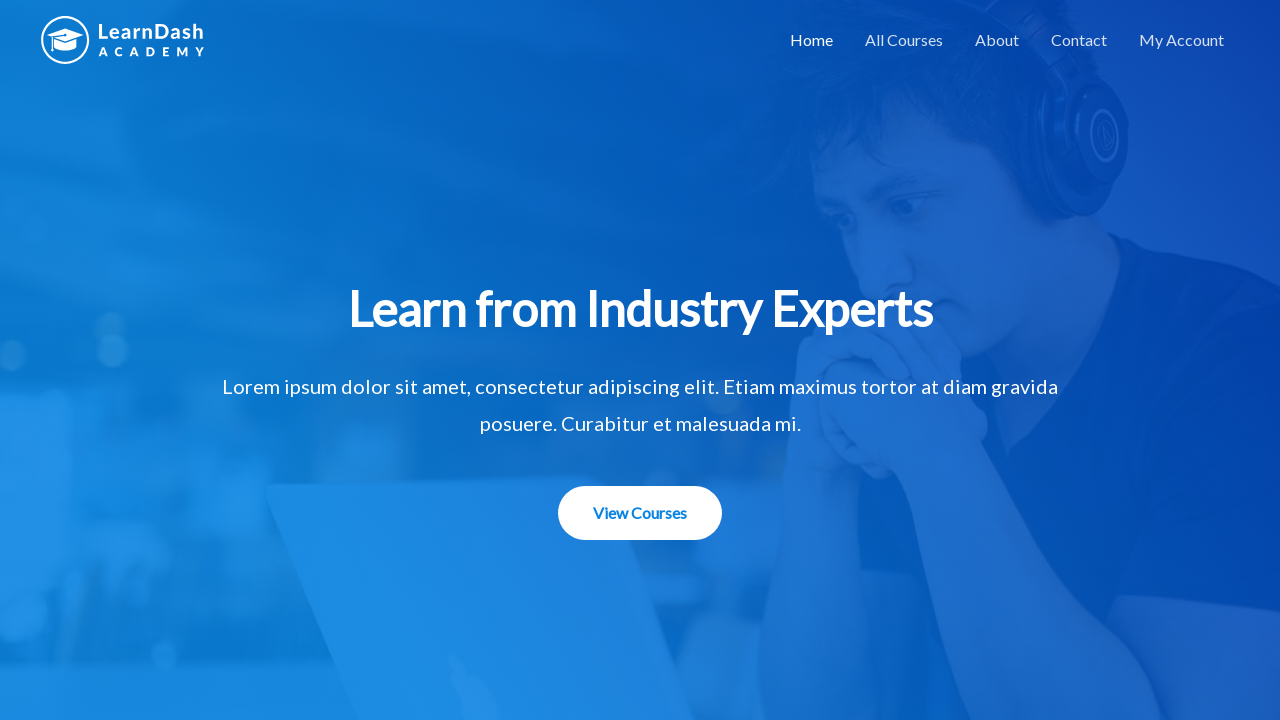

Clicked on 'All Courses' link at (904, 40) on text='All Courses'
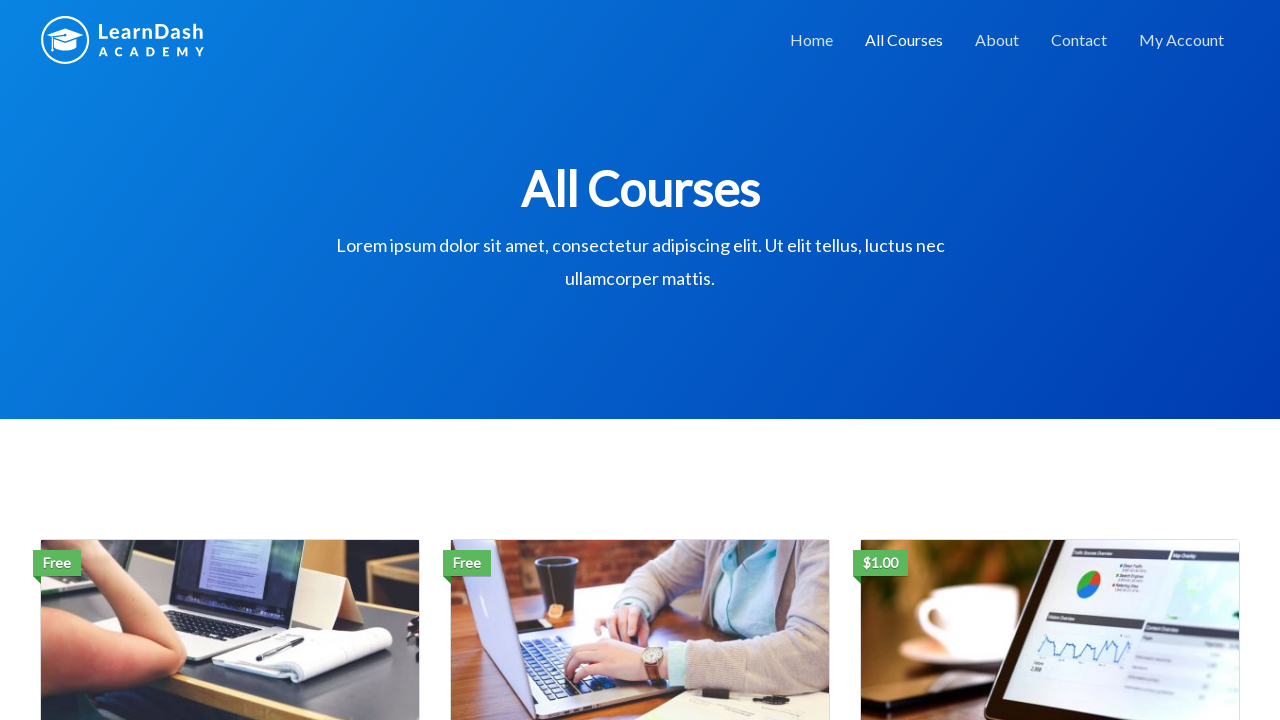

Course list loaded successfully
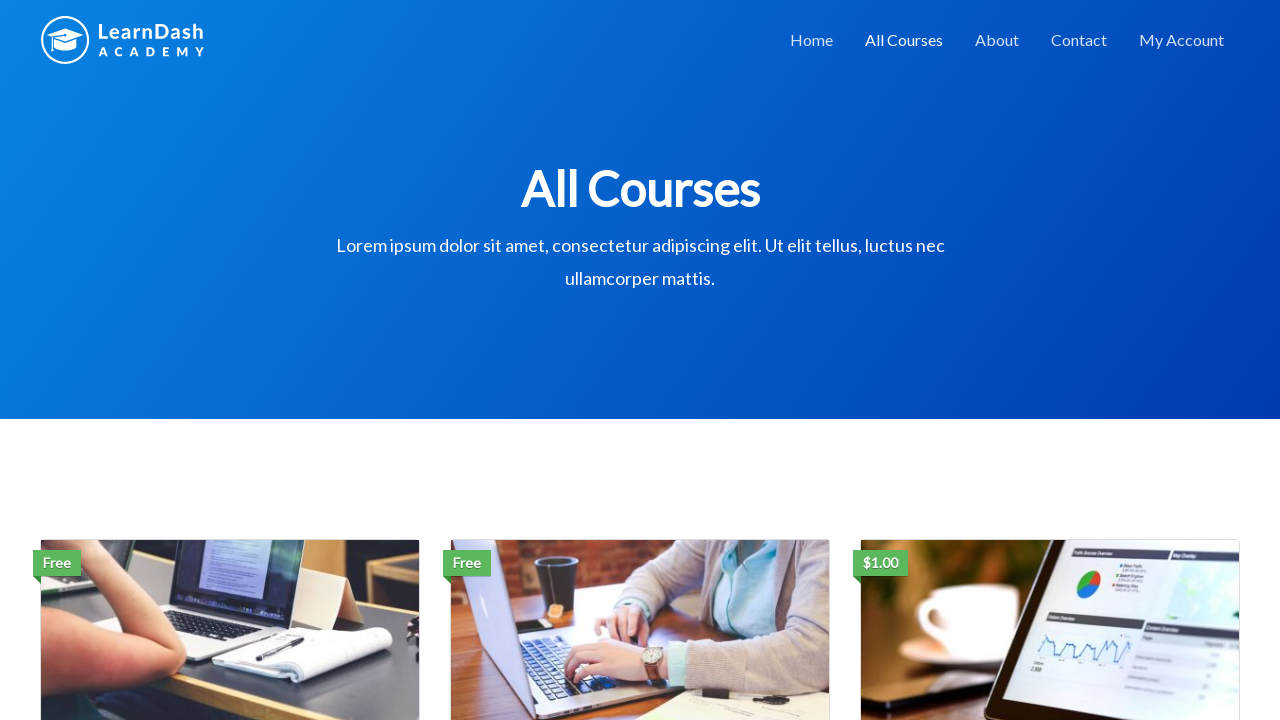

Retrieved all course elements from the page
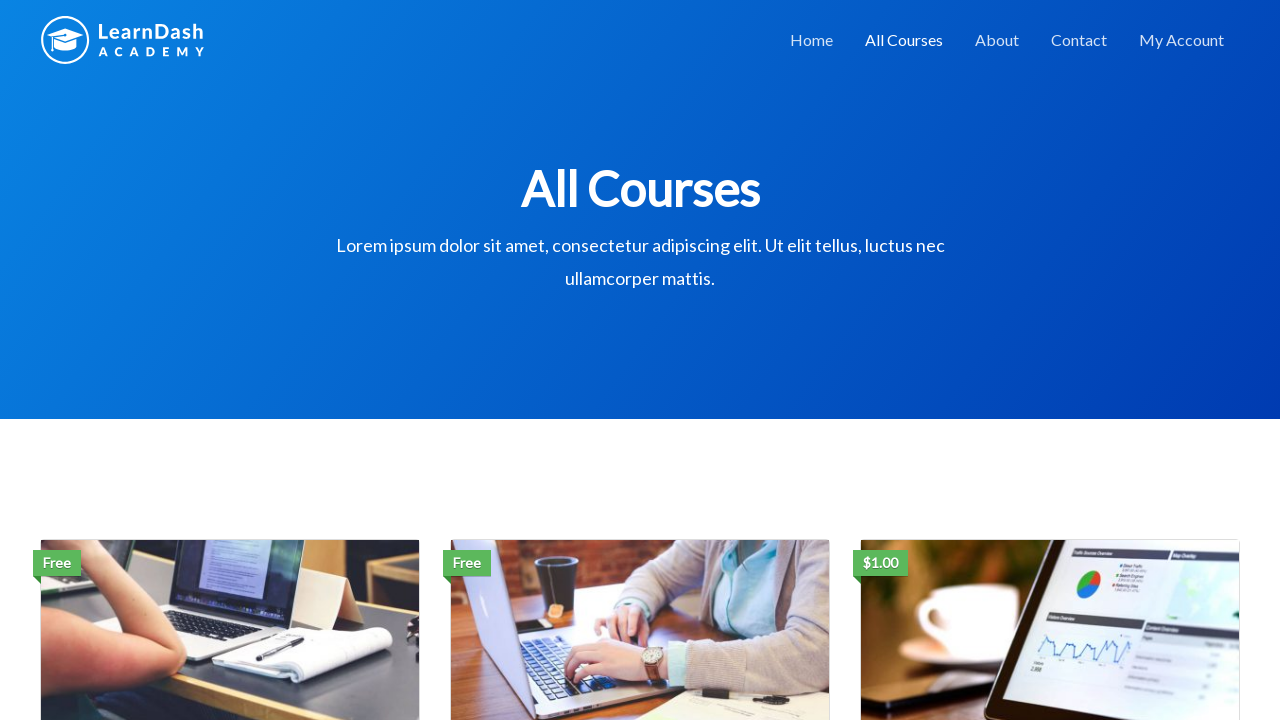

Counted 3 courses displayed on the page
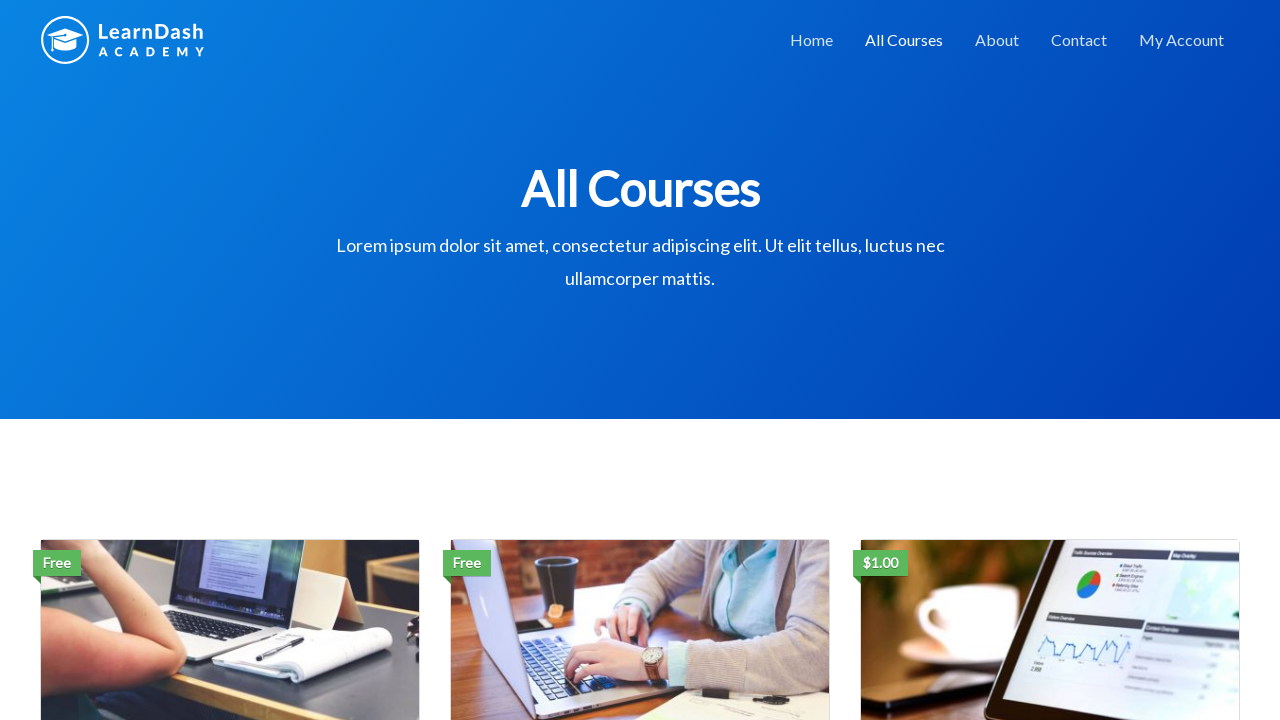

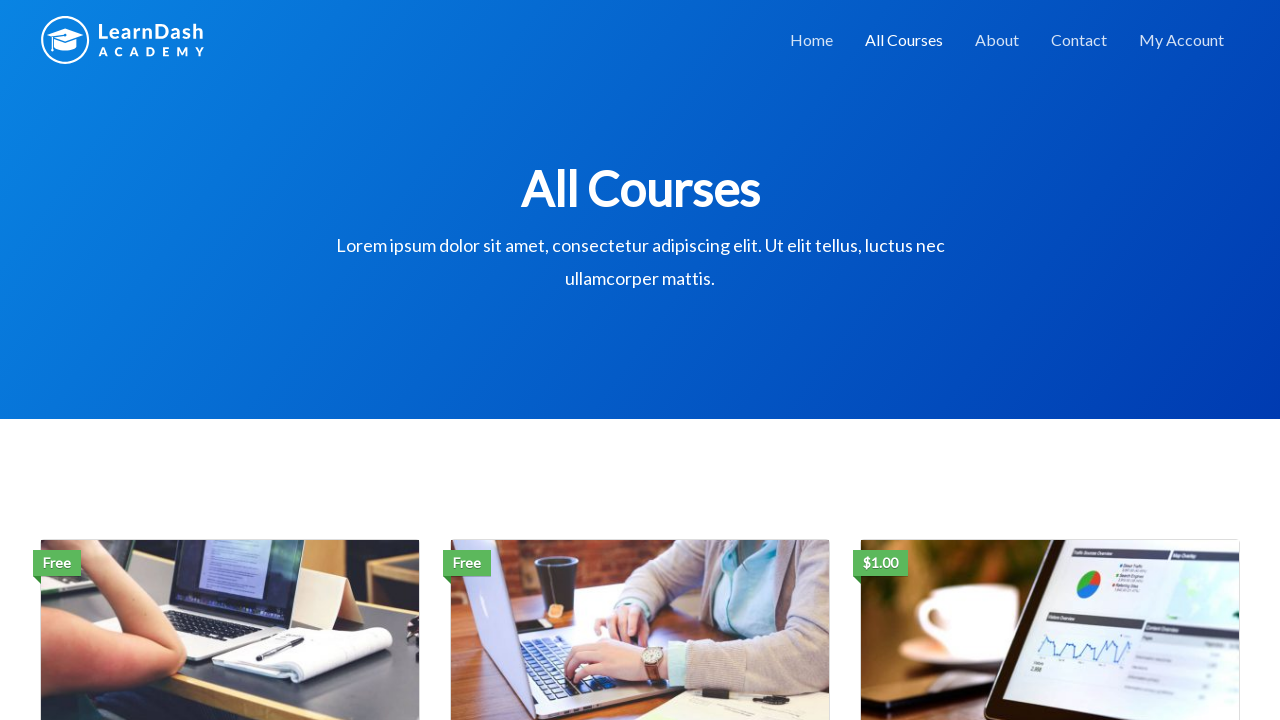